Tests basic browser navigation functionality including navigating back, forward, refreshing the page, and navigating to a different URL (Apple.com)

Starting URL: https://tesla.com

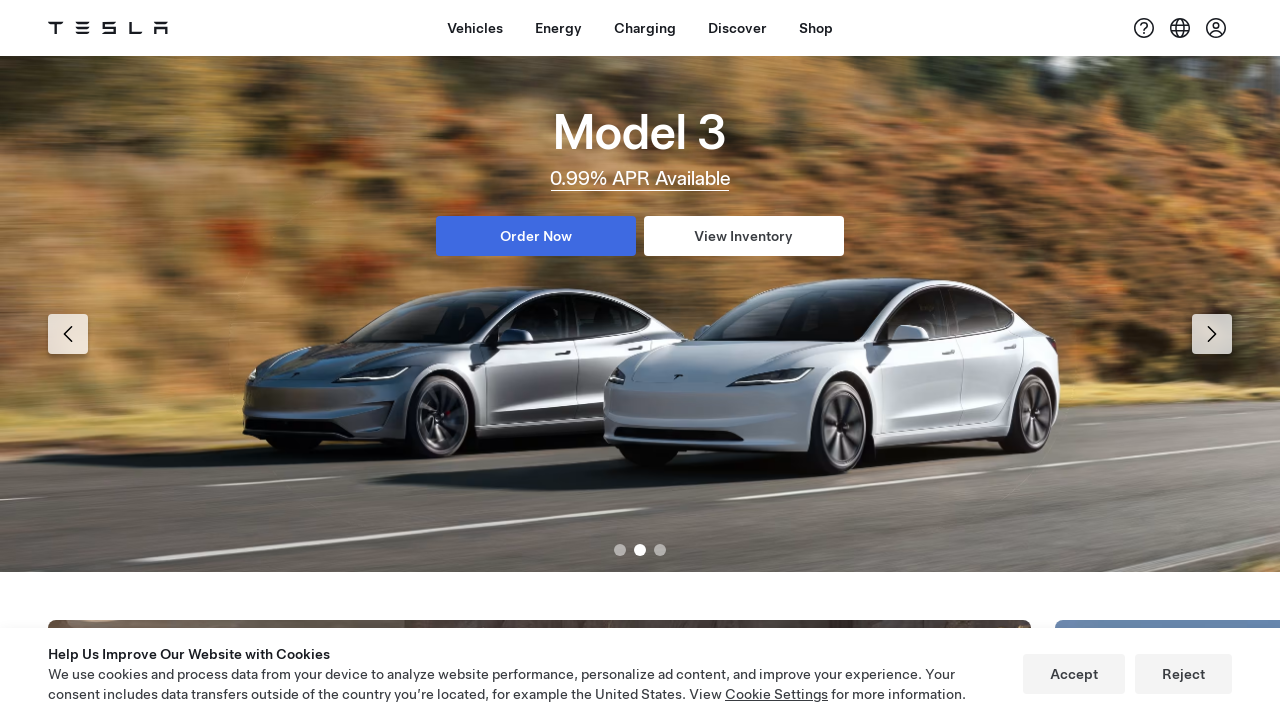

Retrieved initial page title from Tesla.com
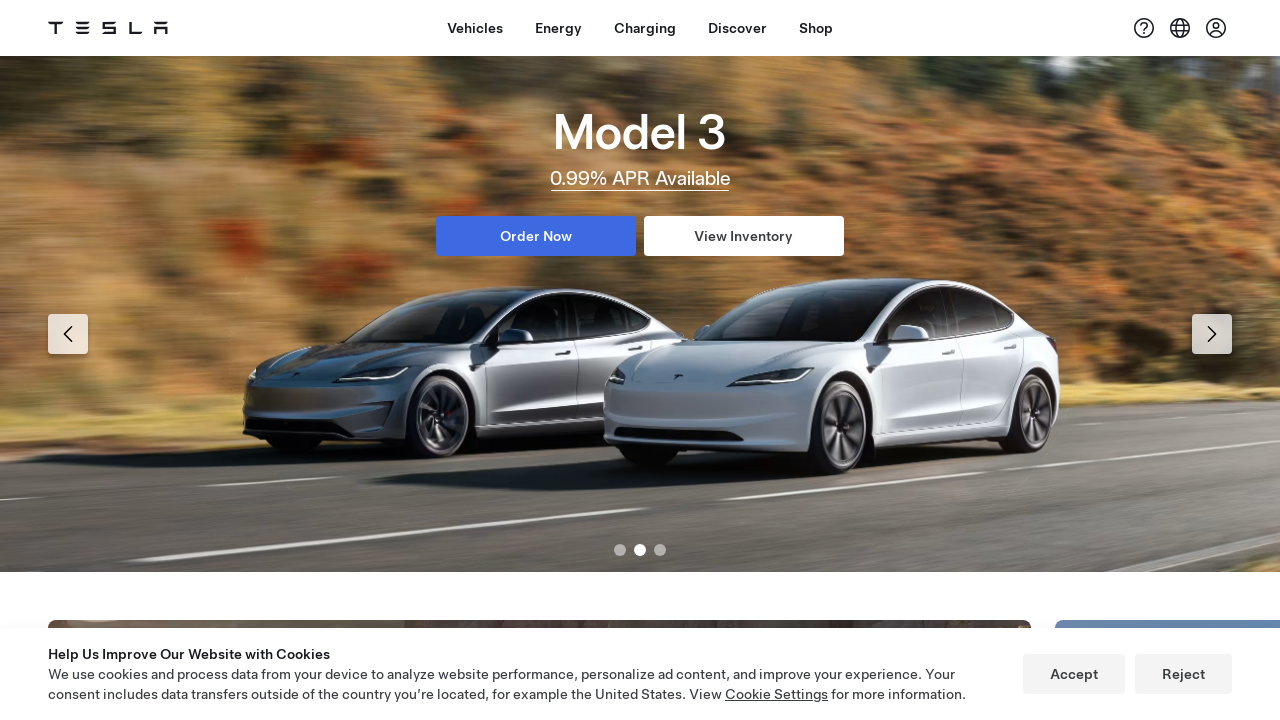

Navigated back in browser history
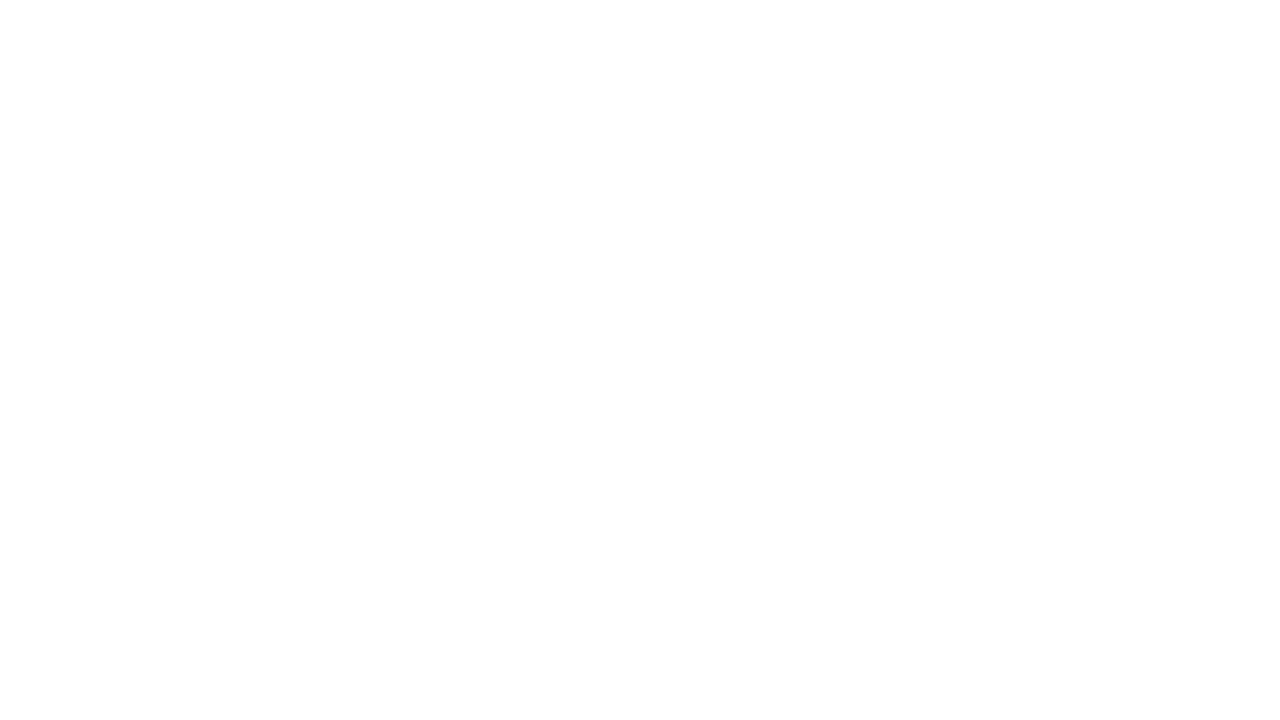

Navigated forward in browser history
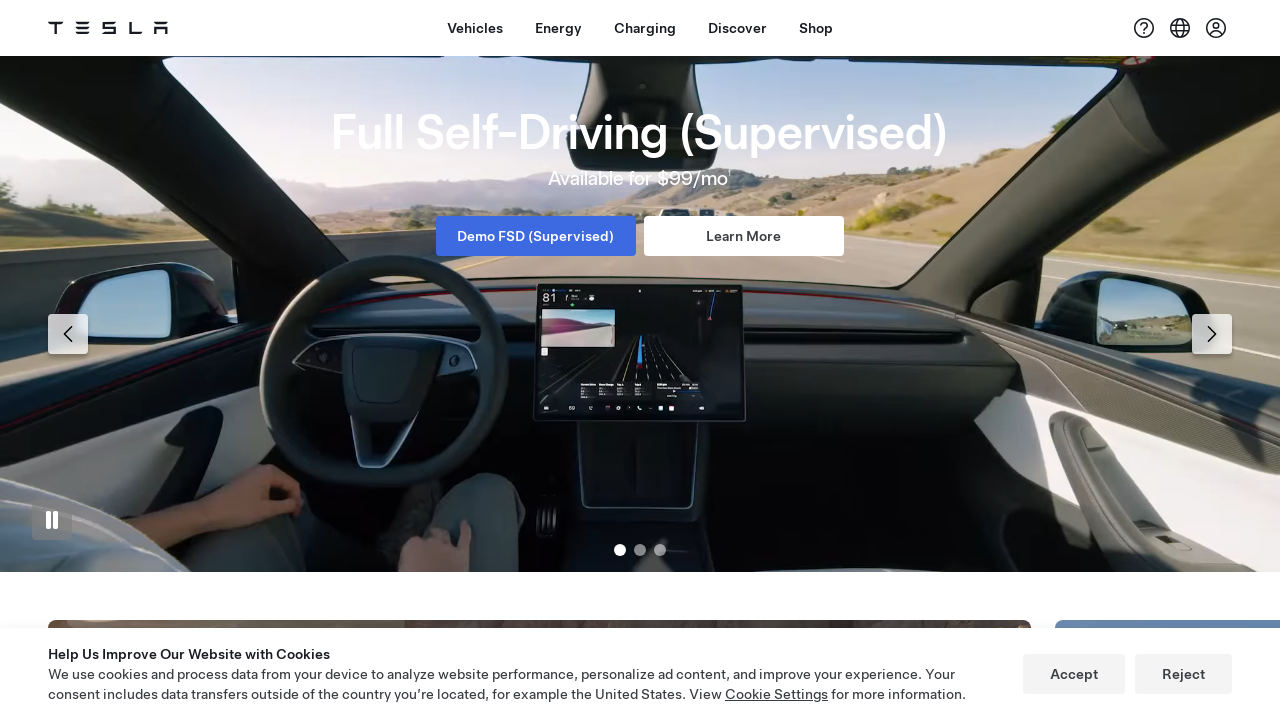

Refreshed the current page
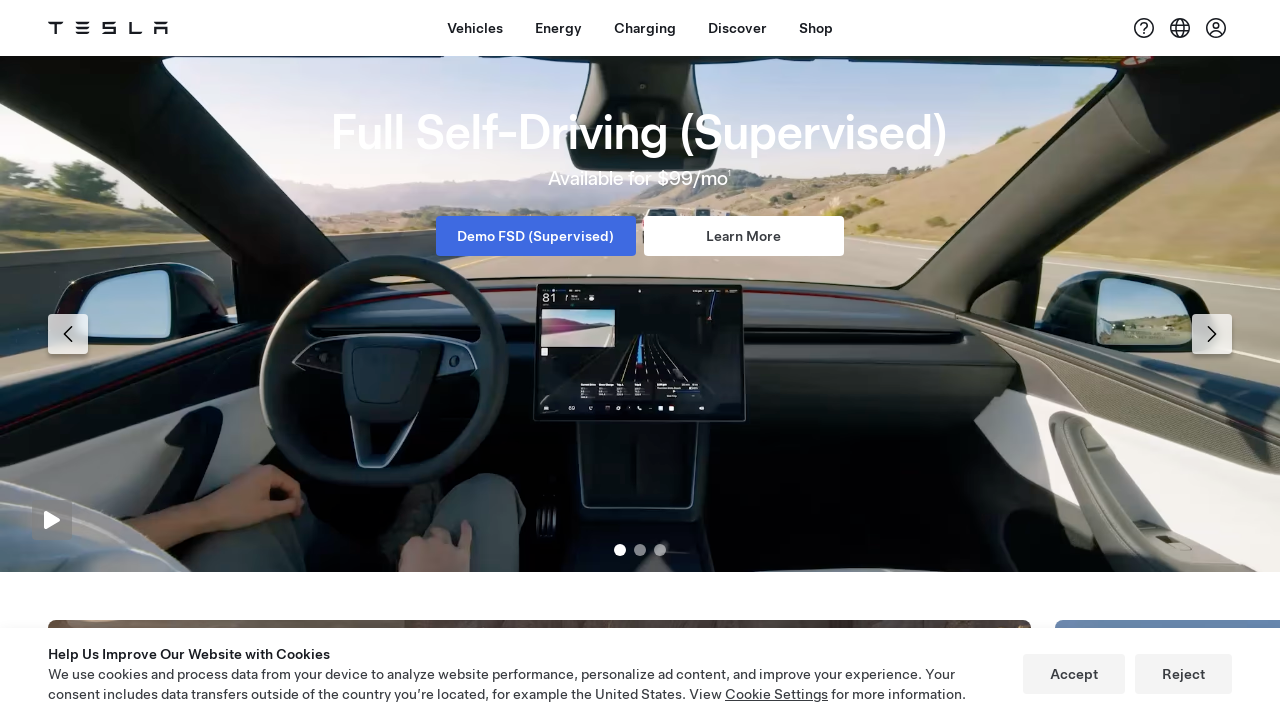

Navigated to Apple.com
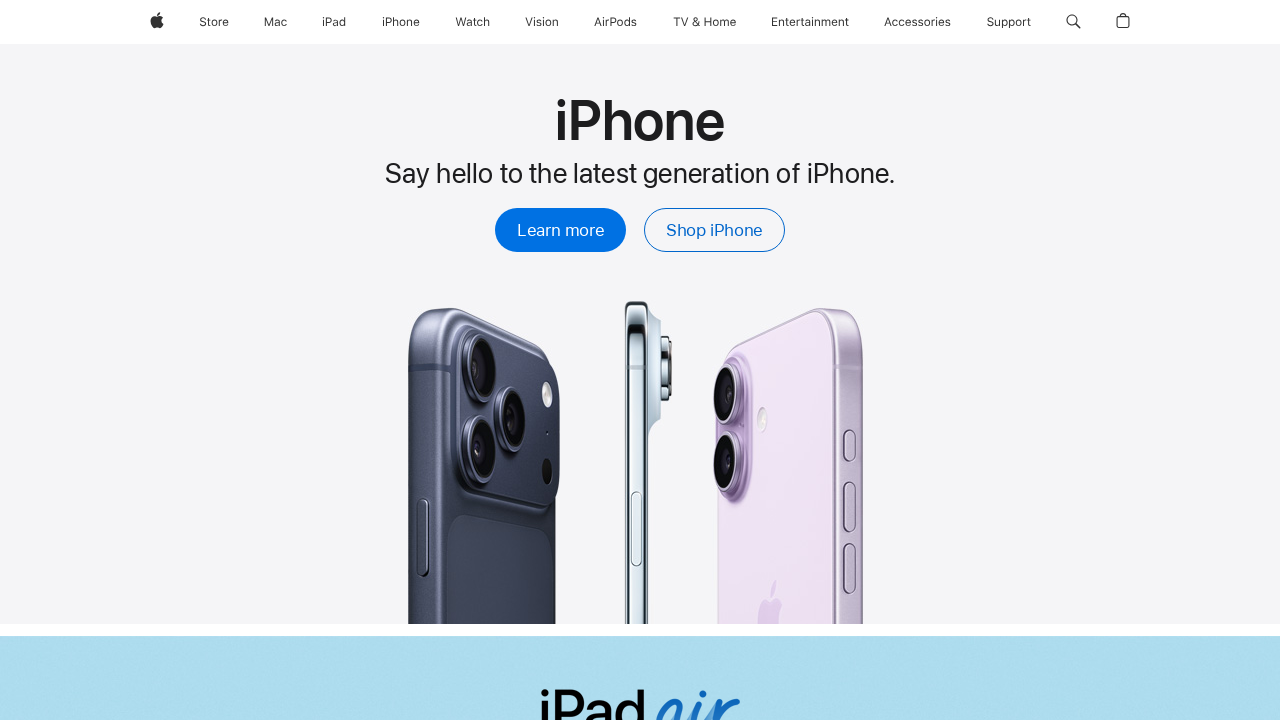

Retrieved page title from Apple.com
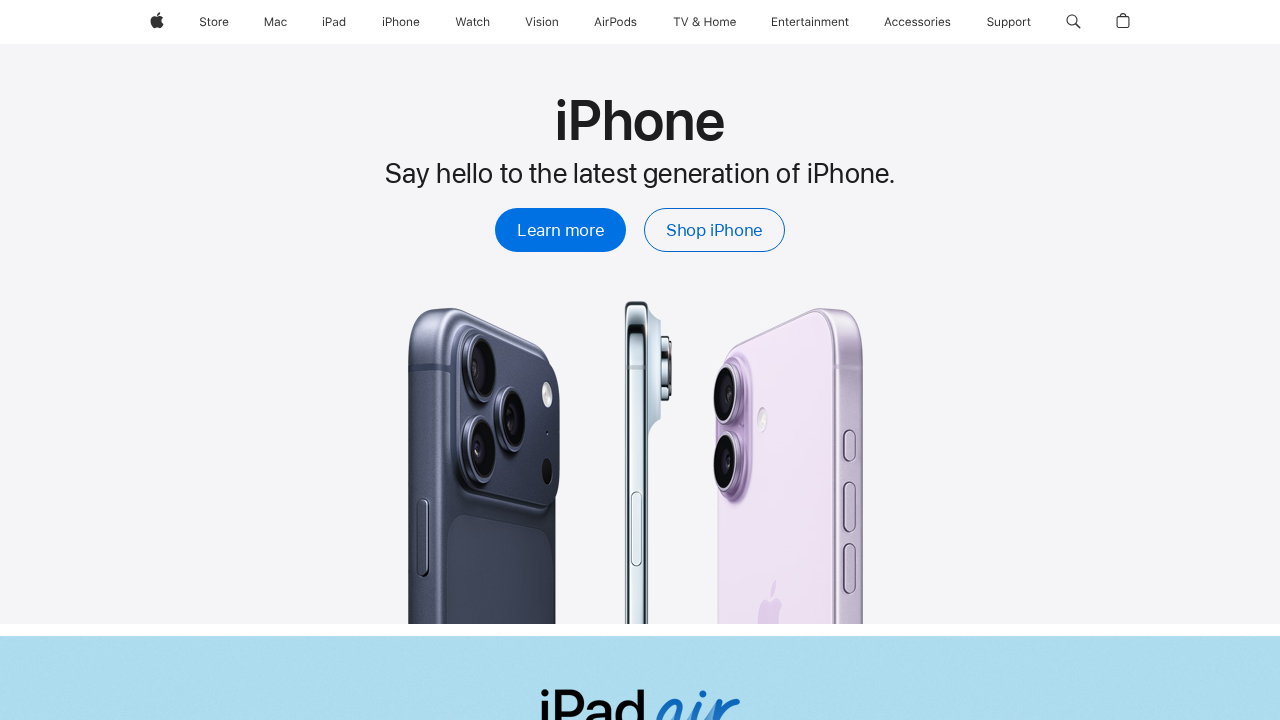

Retrieved current URL from Apple.com
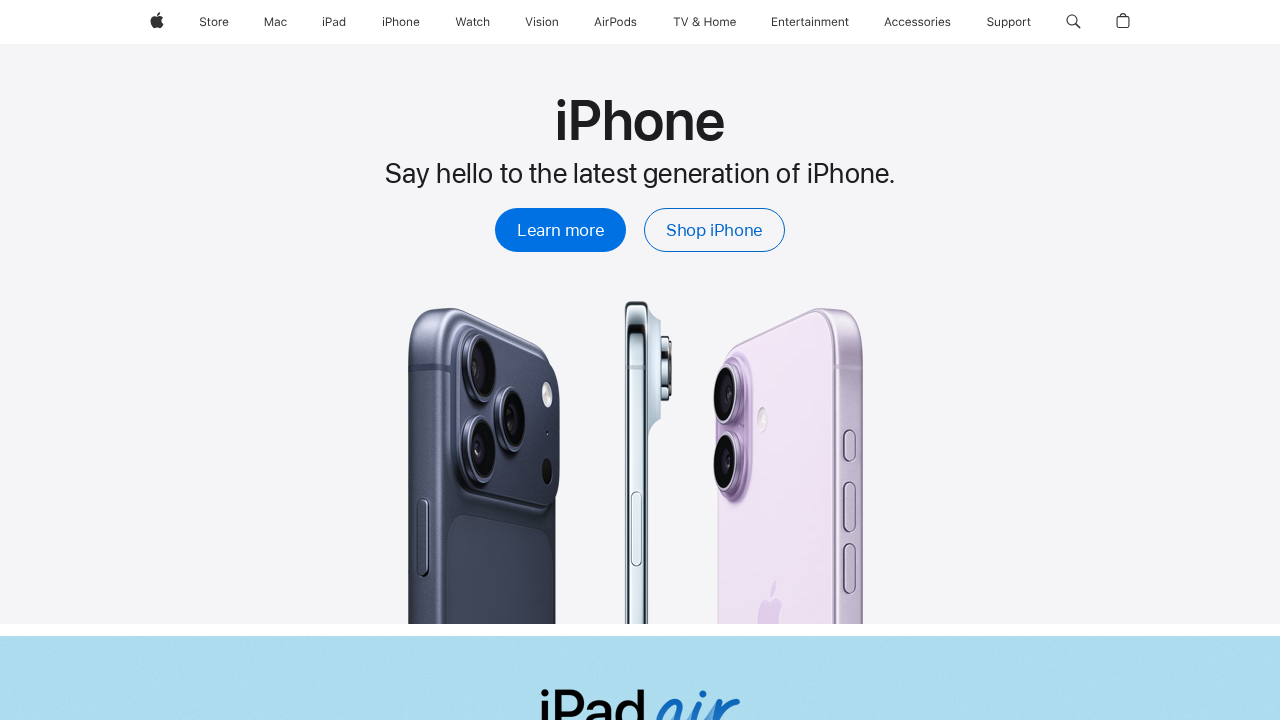

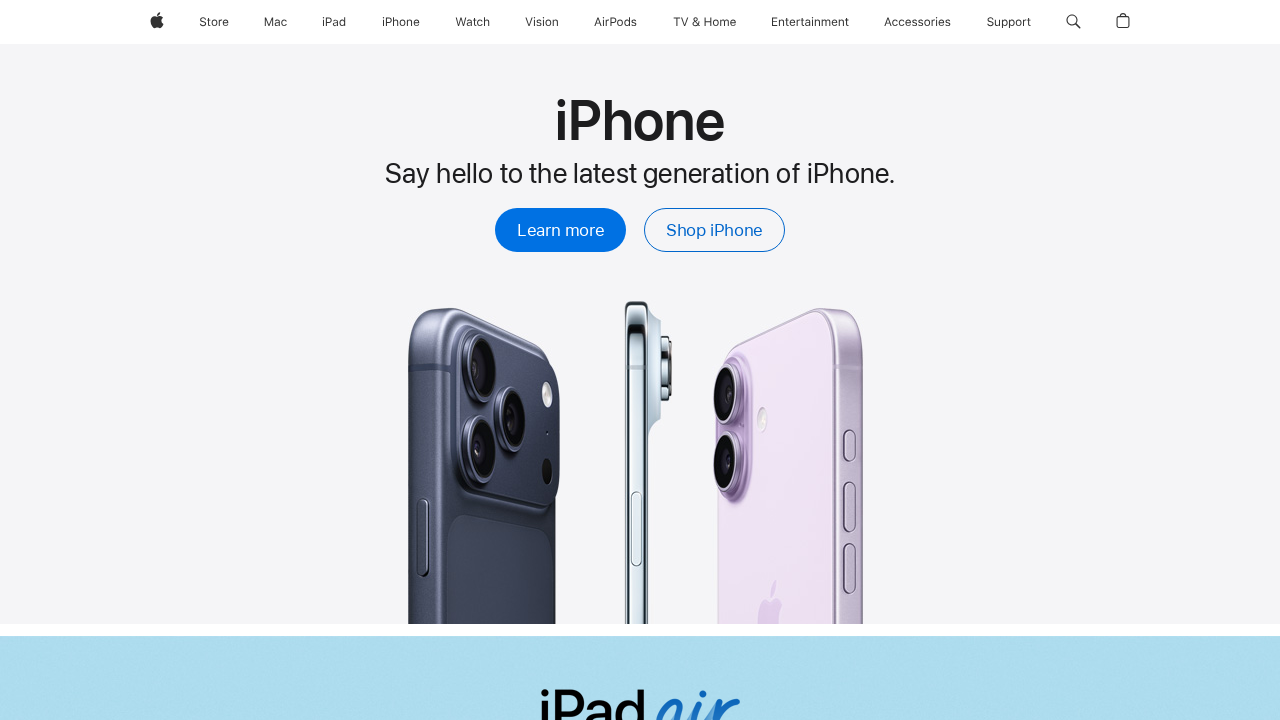